Tests navigation and form interaction on OpenCart registration page by clicking the forgotten password link and attempting to interact with the firstname field

Starting URL: https://naveenautomationlabs.com/opencart/index.php?route=account/register

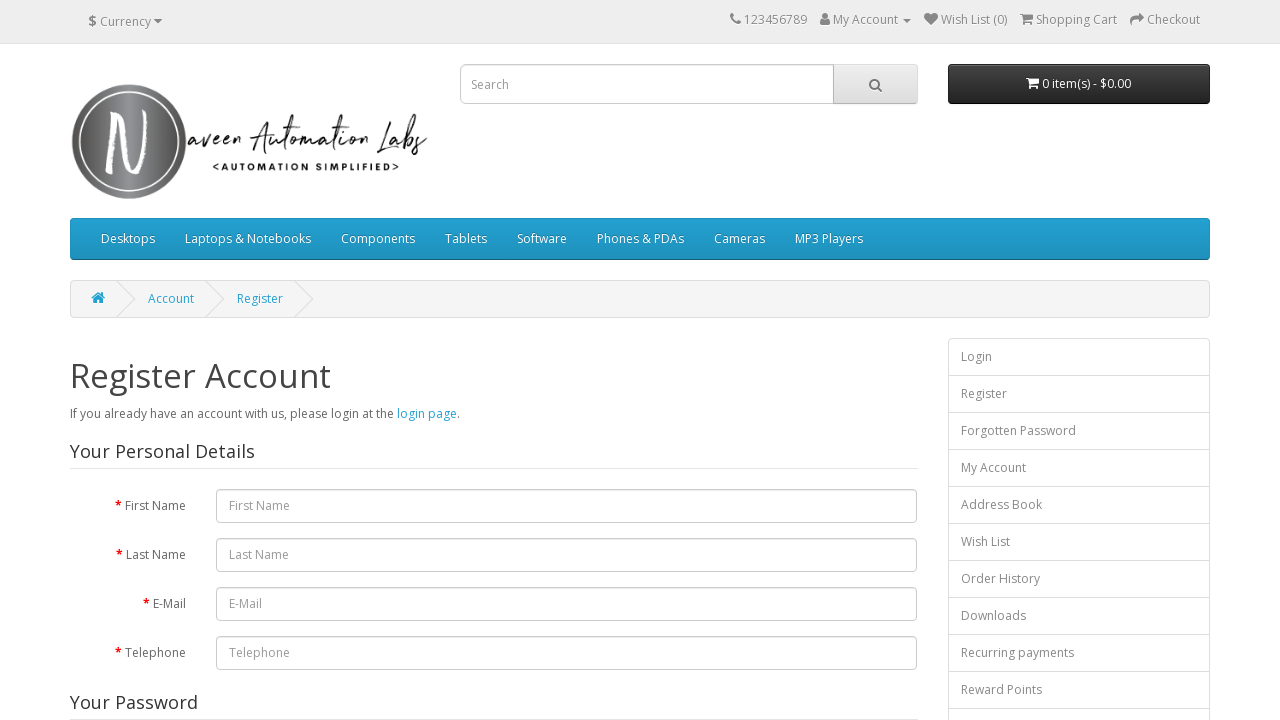

Navigated to OpenCart registration page
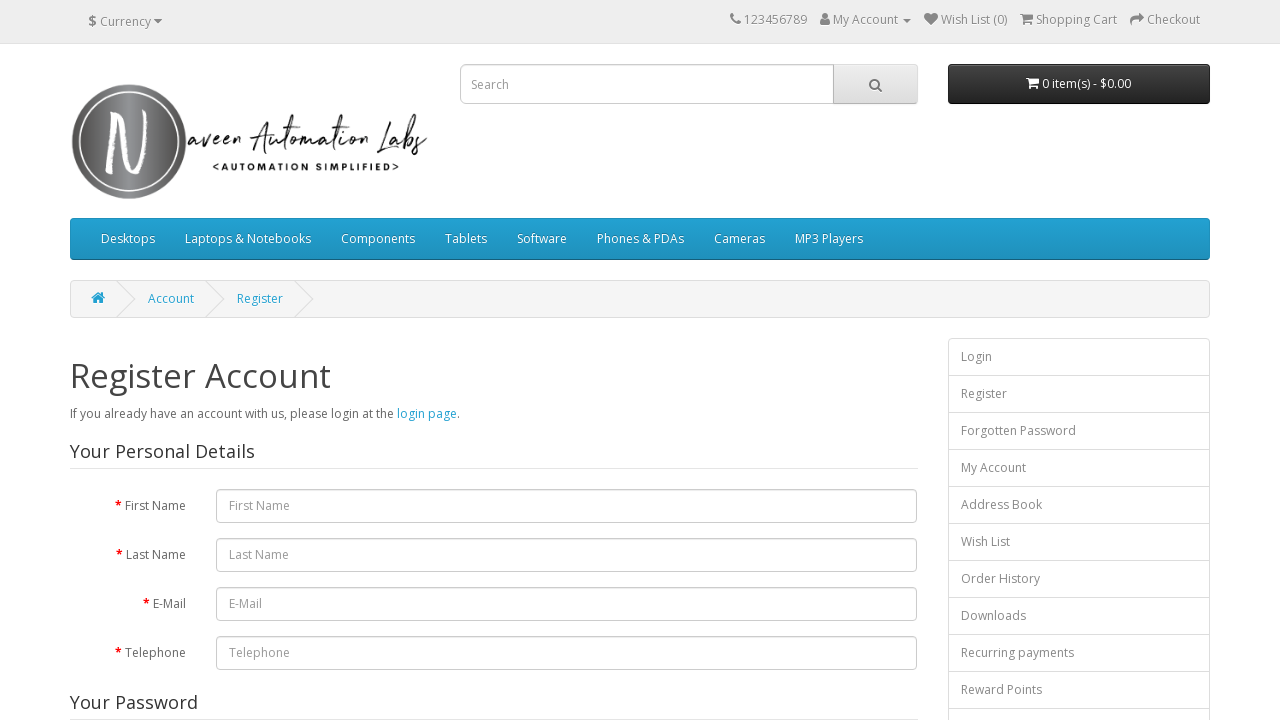

Clicked Forgotten Password link at (1079, 431) on a:text('Forgotten Password')
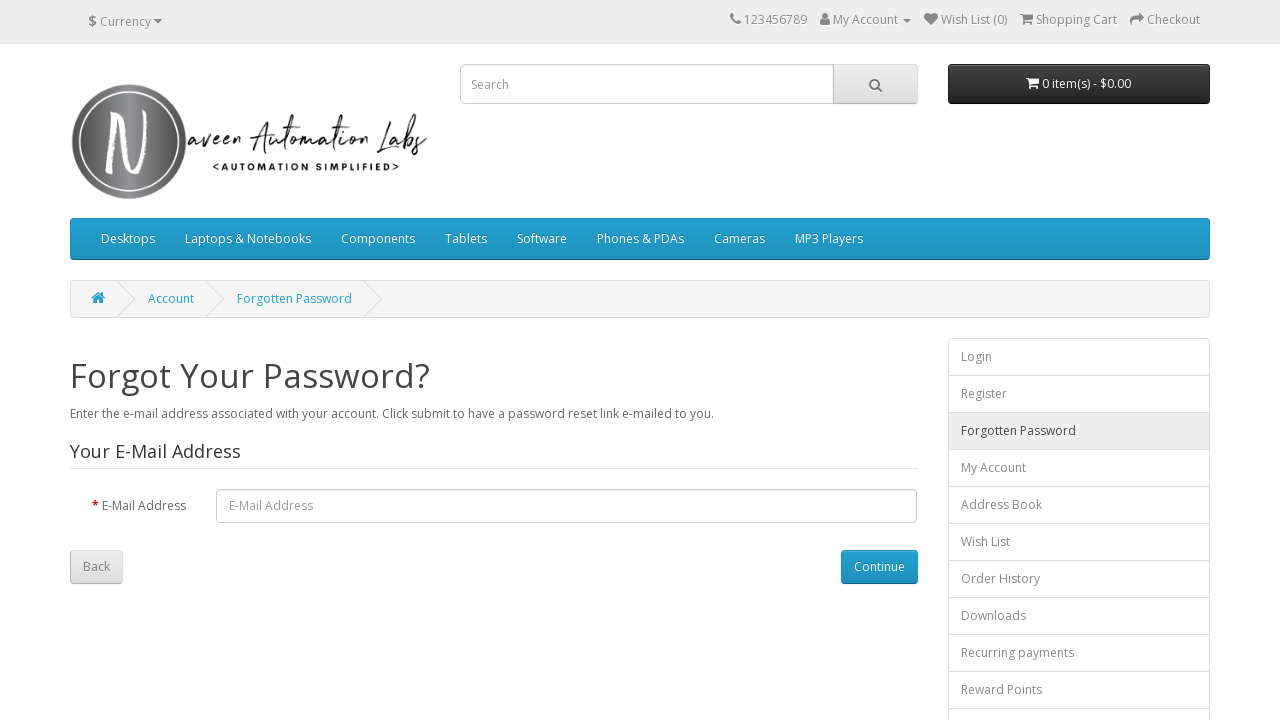

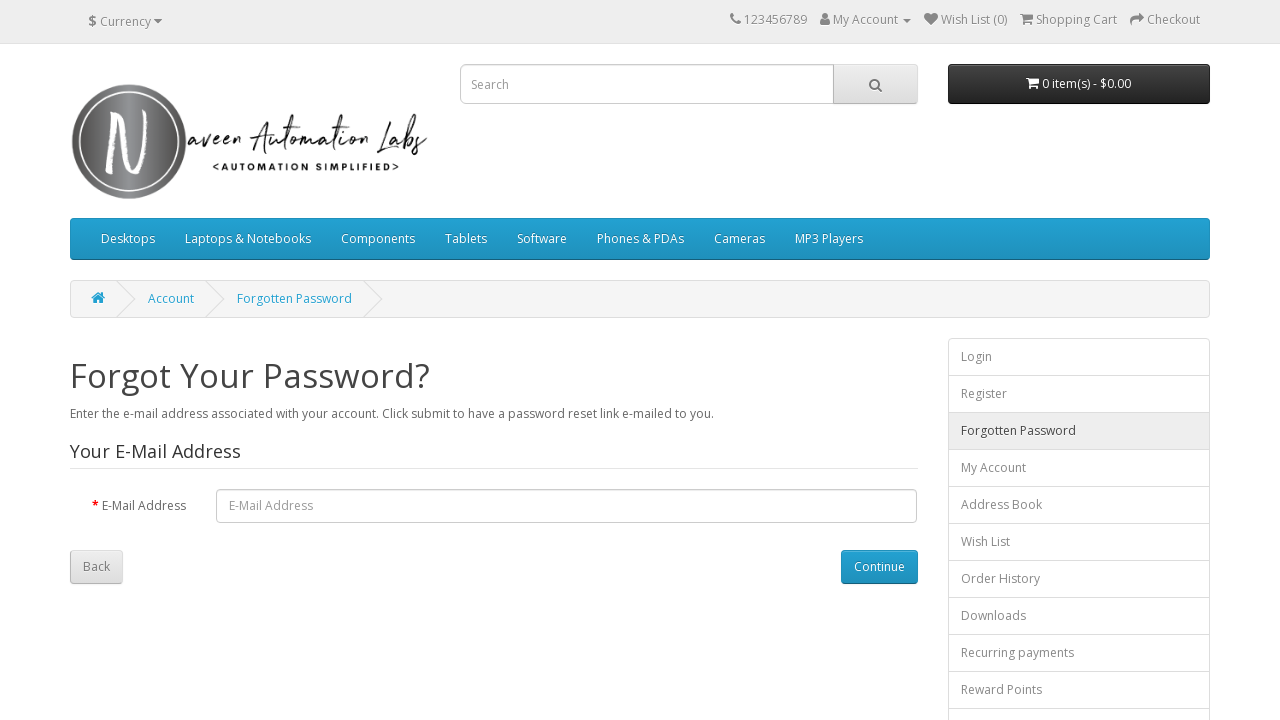